Tests the search functionality on Python.org by entering a search term "Dictionary", submitting the search, and waiting for results to load

Starting URL: https://python.org

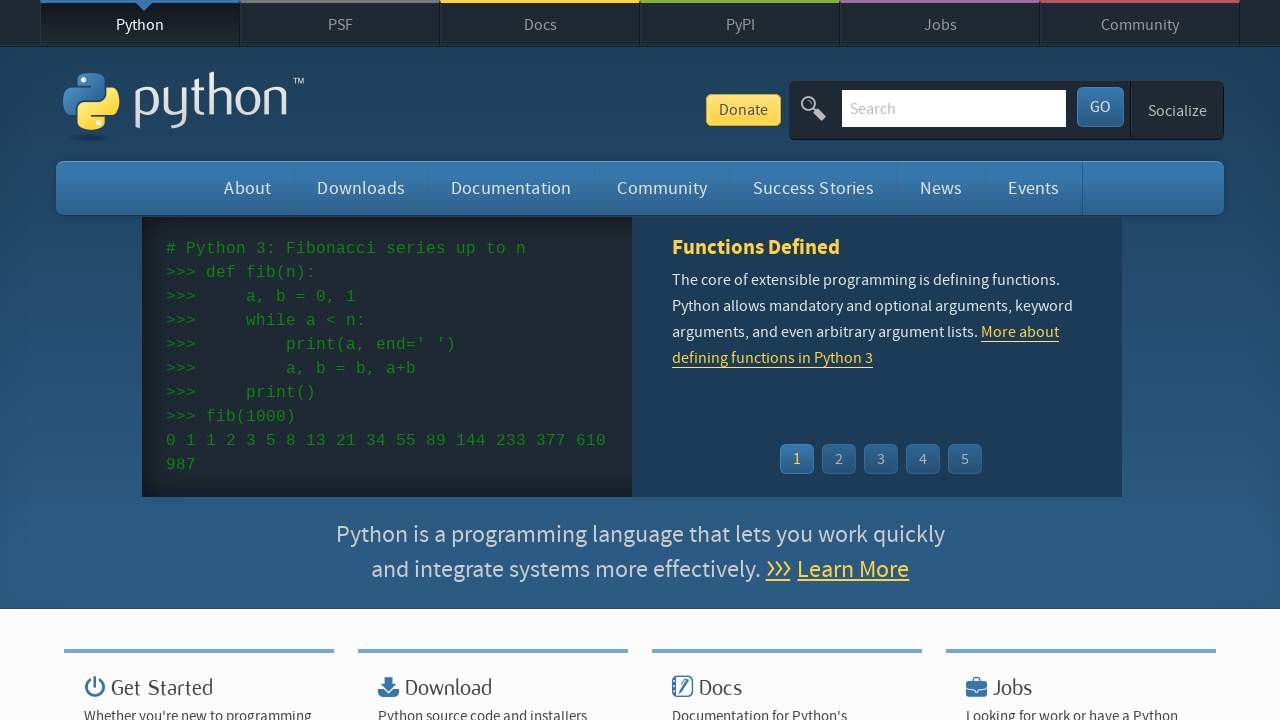

Filled search field with 'Dictionary' on input[name='q']
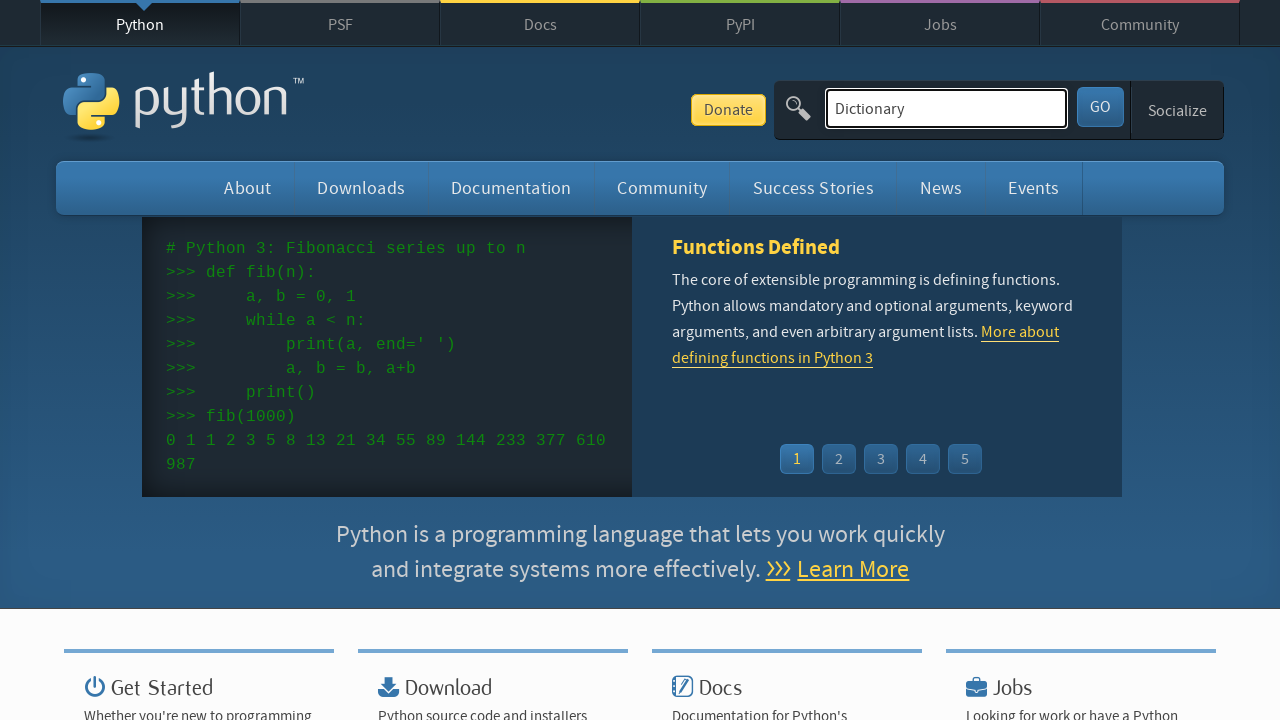

Clicked submit button to search at (1100, 107) on #submit
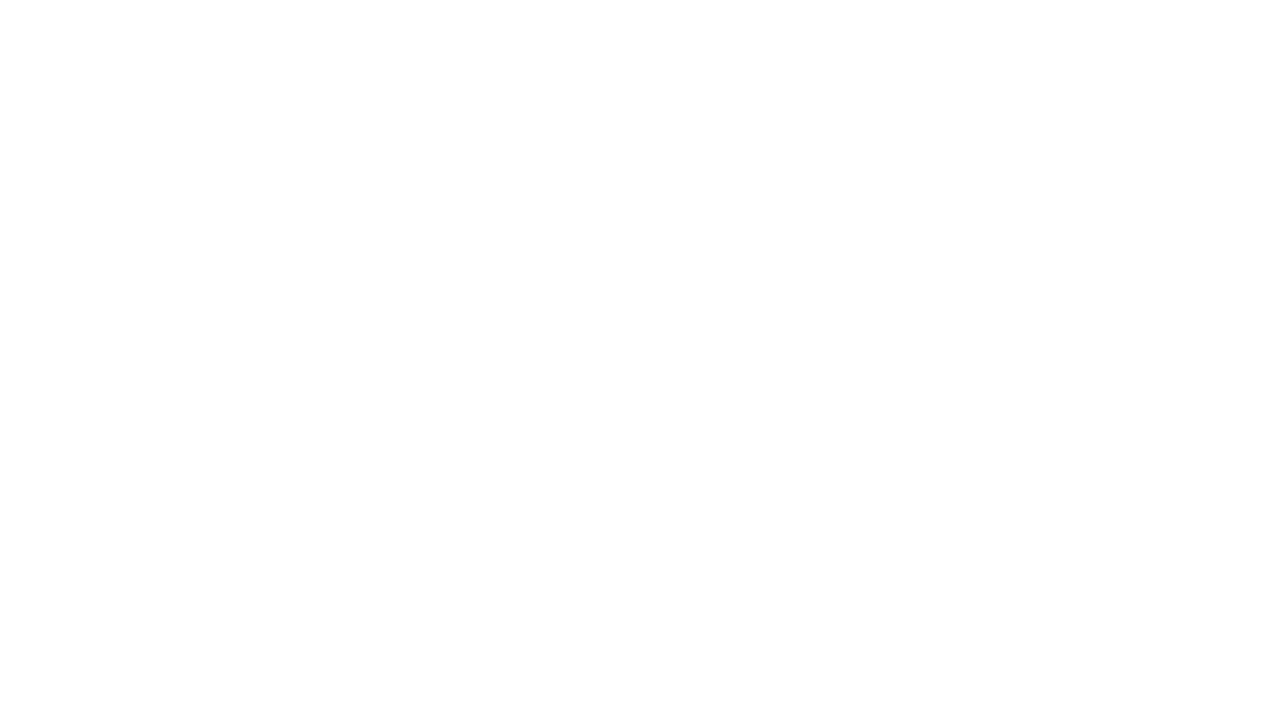

Search results loaded on Python.org
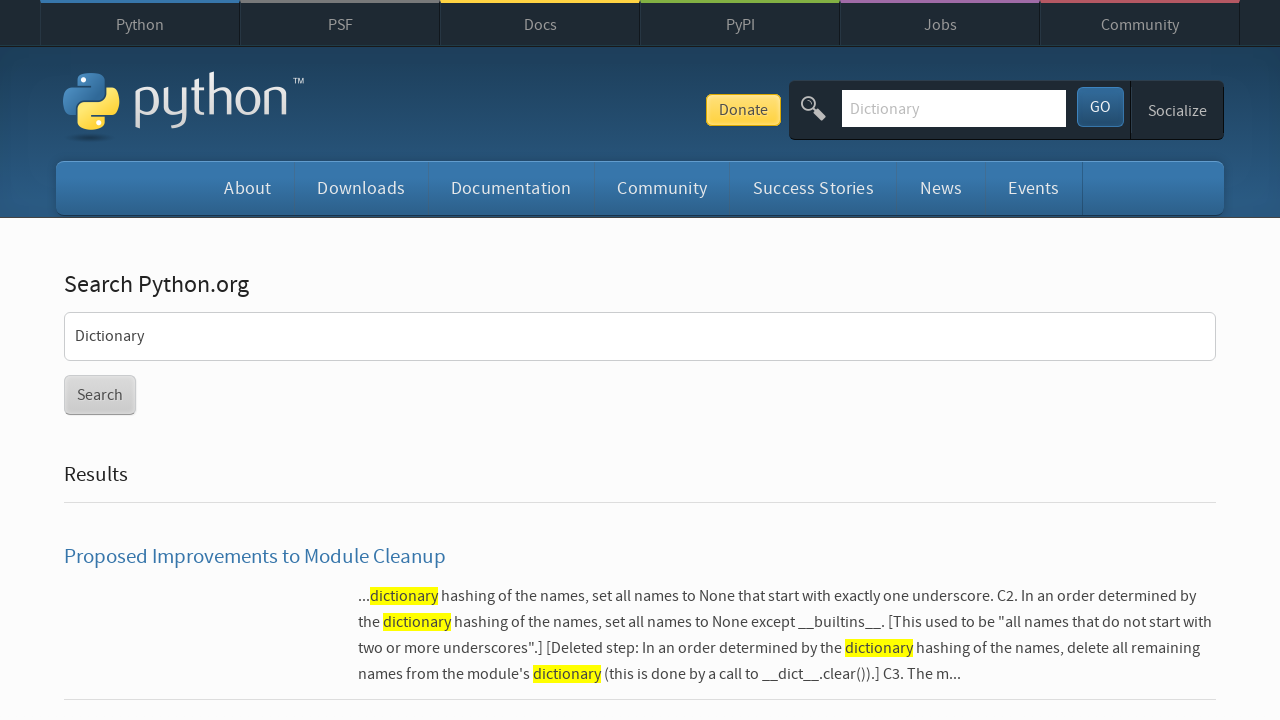

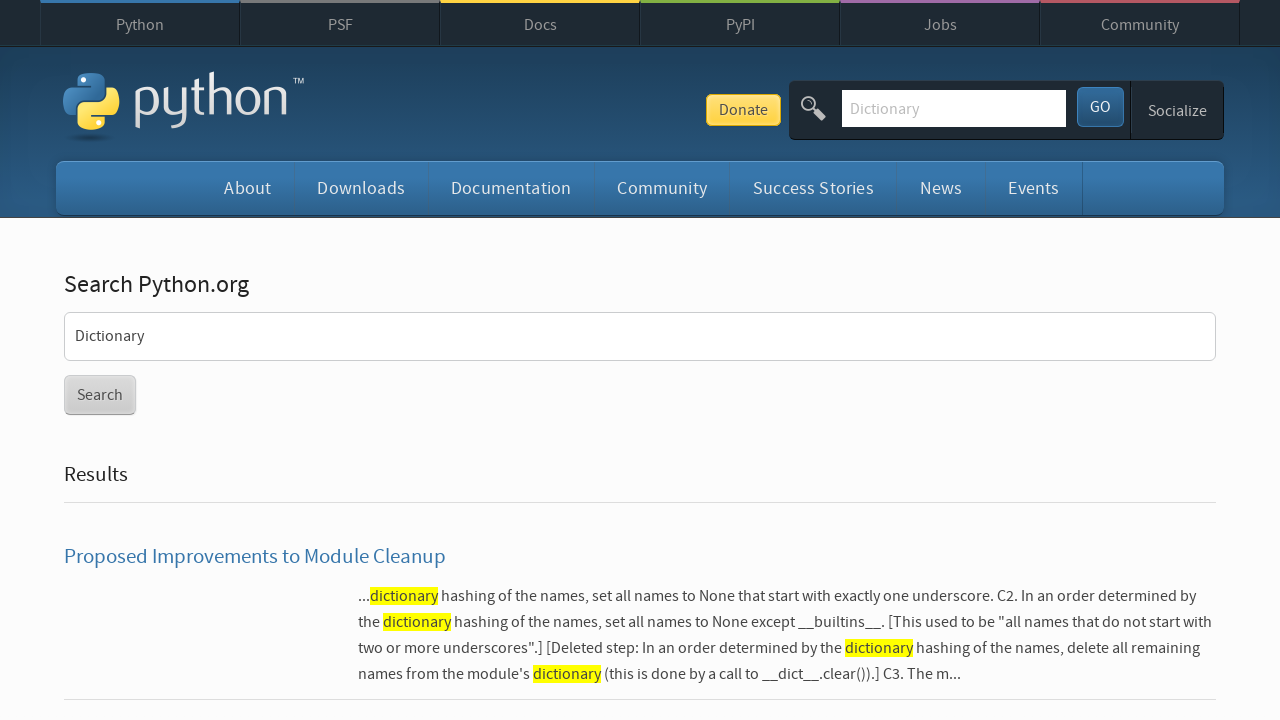